Tests YouTube video player controls by navigating to a video, clicking on the player to focus it, pressing 'M' to mute, and pressing Space to play/pause the video.

Starting URL: https://www.youtube.com/watch?v=dQw4w9WgXcQ

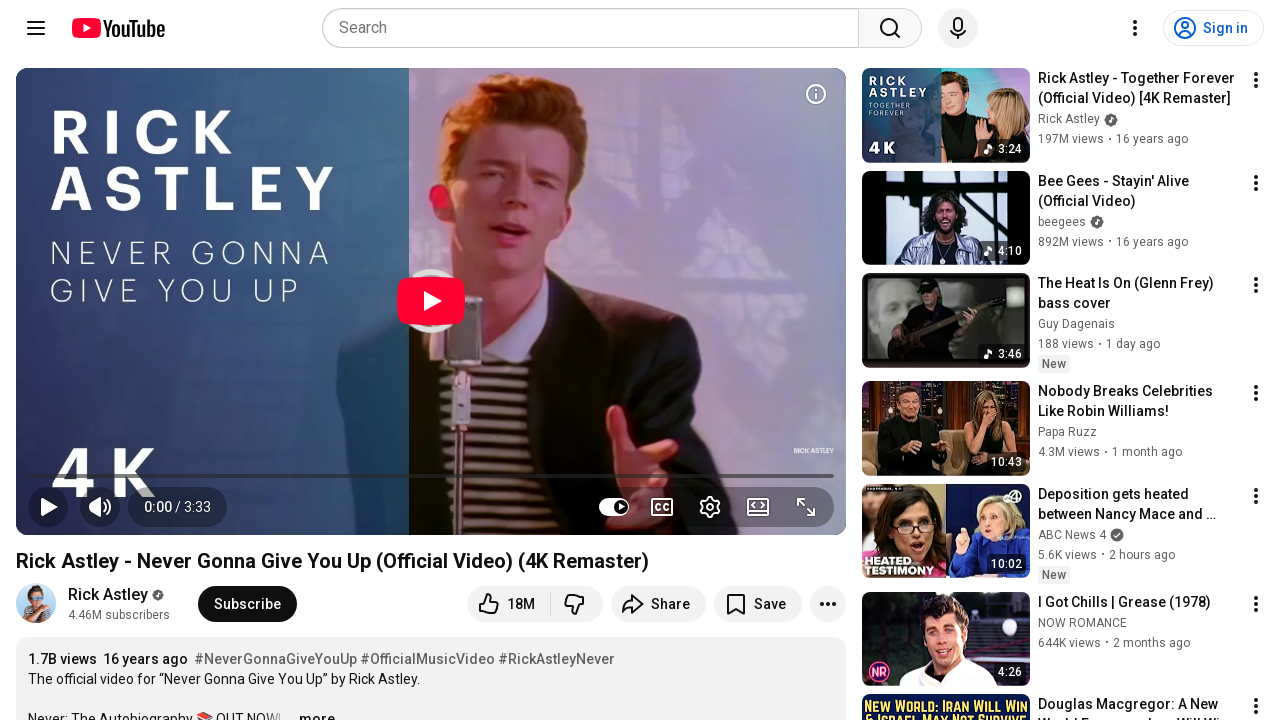

Video player loaded successfully
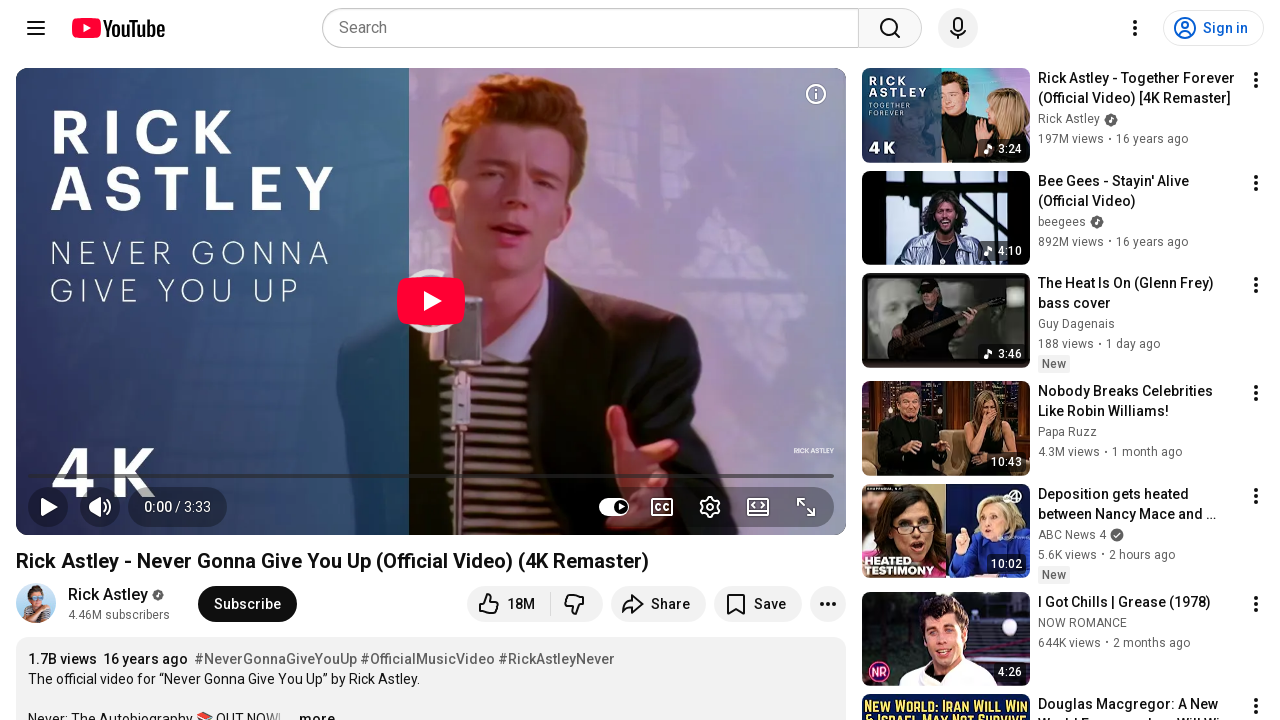

Initial page load delay completed
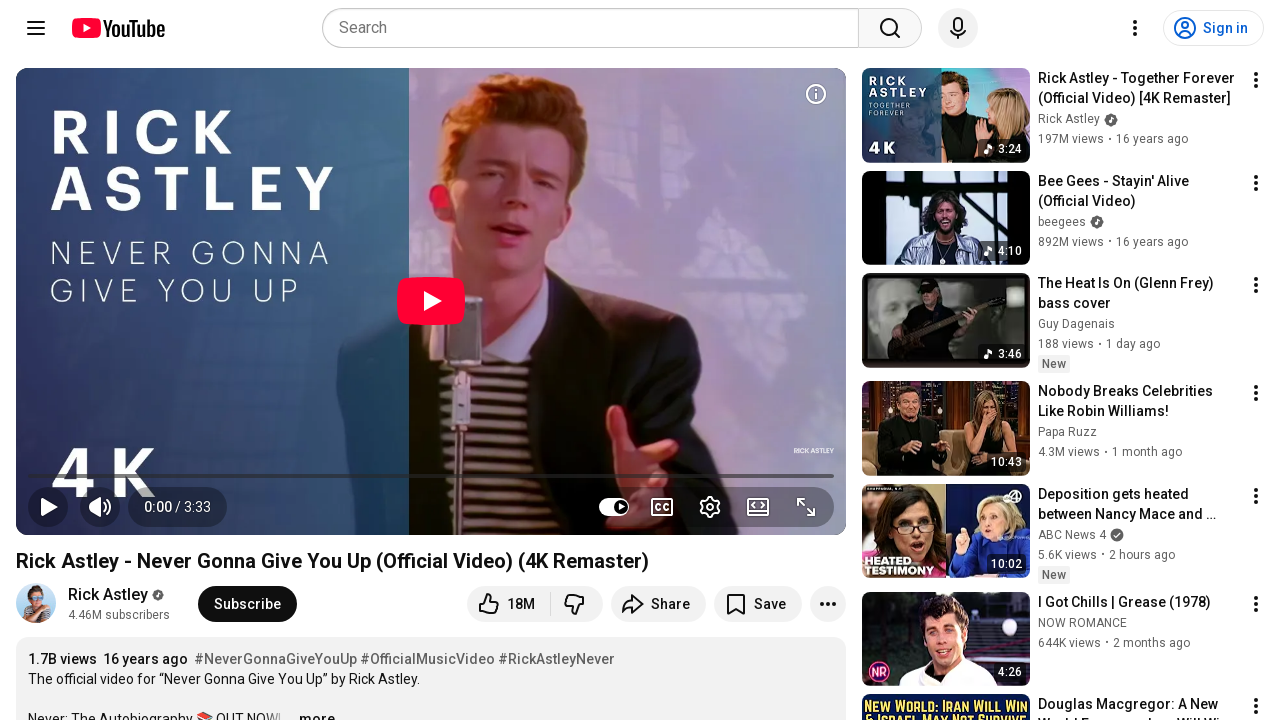

Clicked on video player to focus it at (431, 301) on .html5-video-player
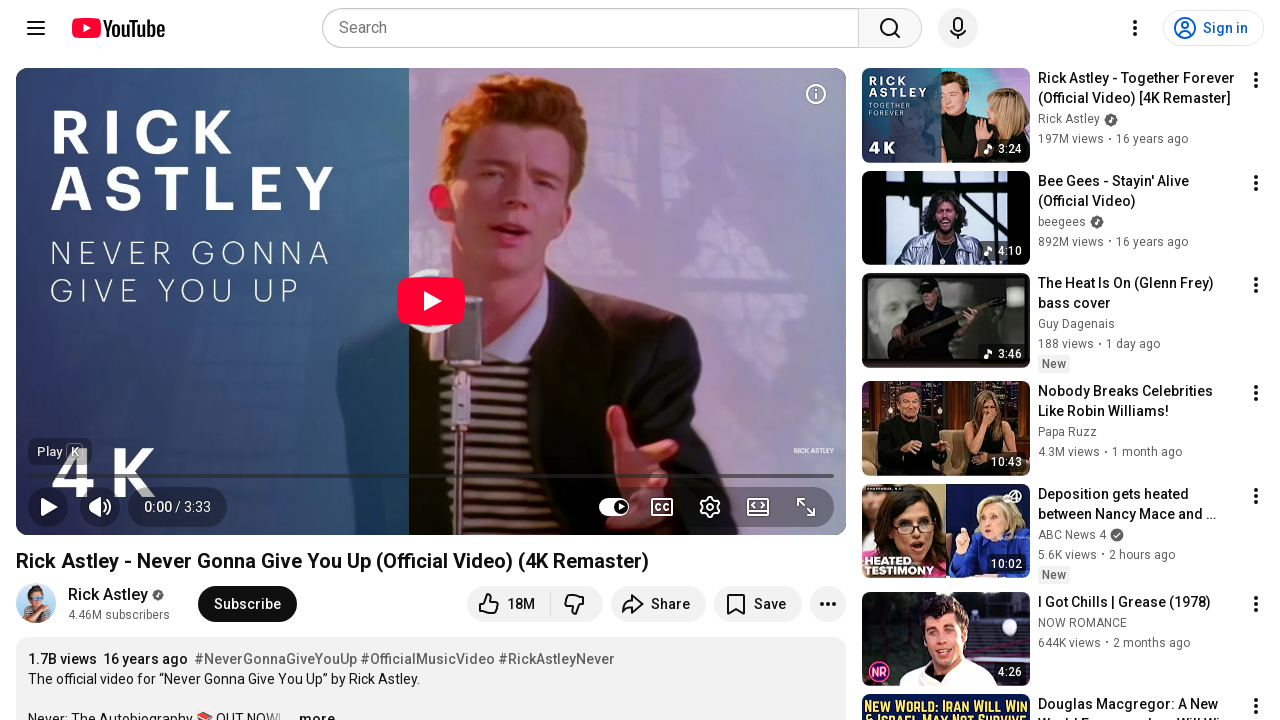

Waited for player focus to settle
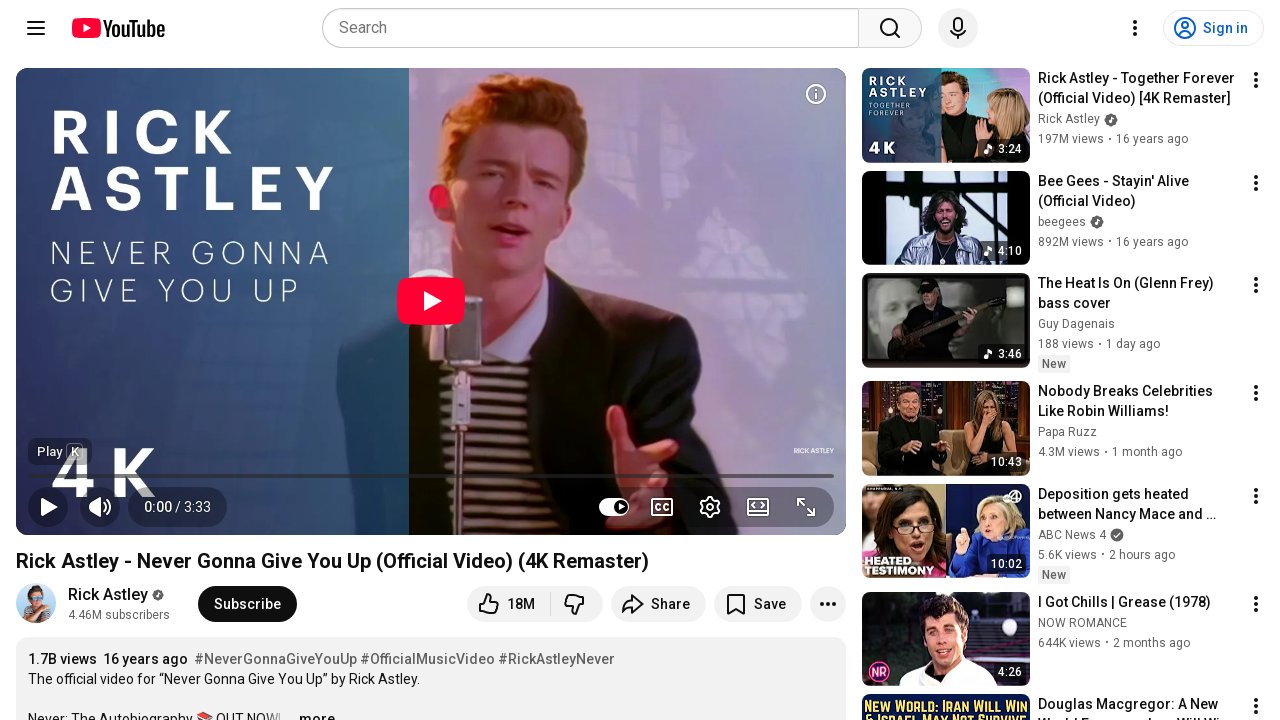

Pressed 'M' key to mute the video
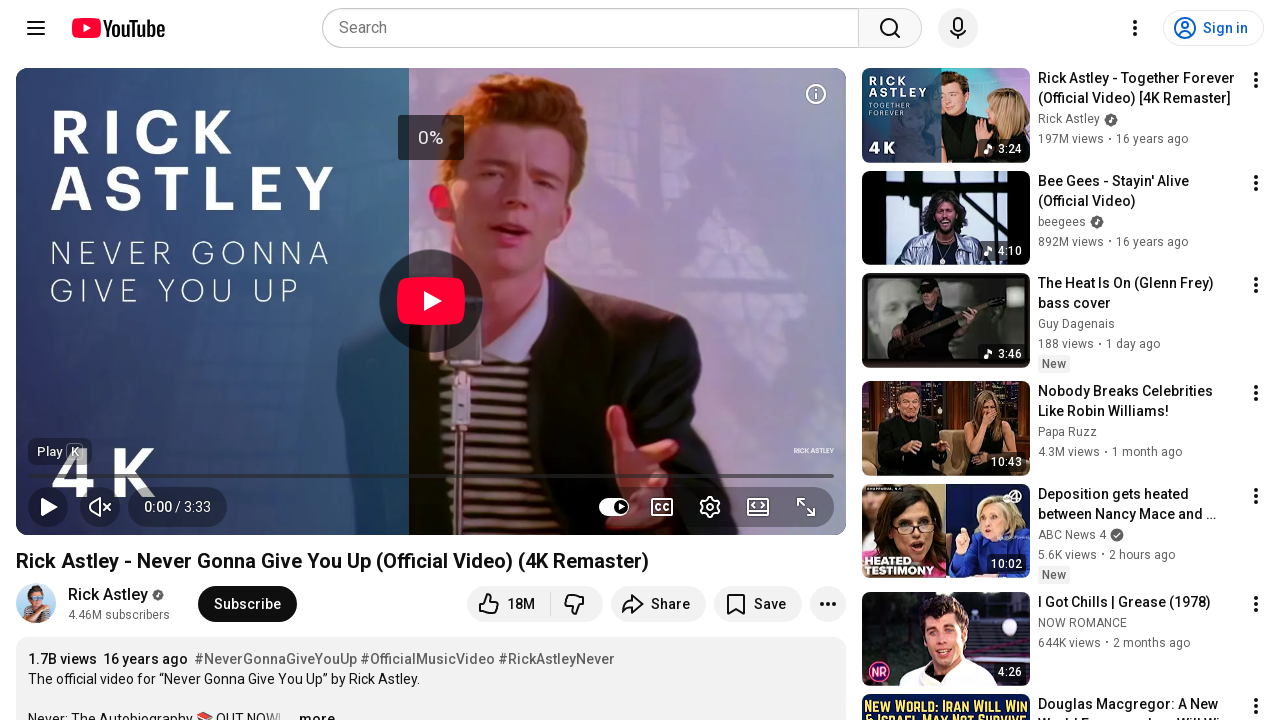

Waited for mute action to complete
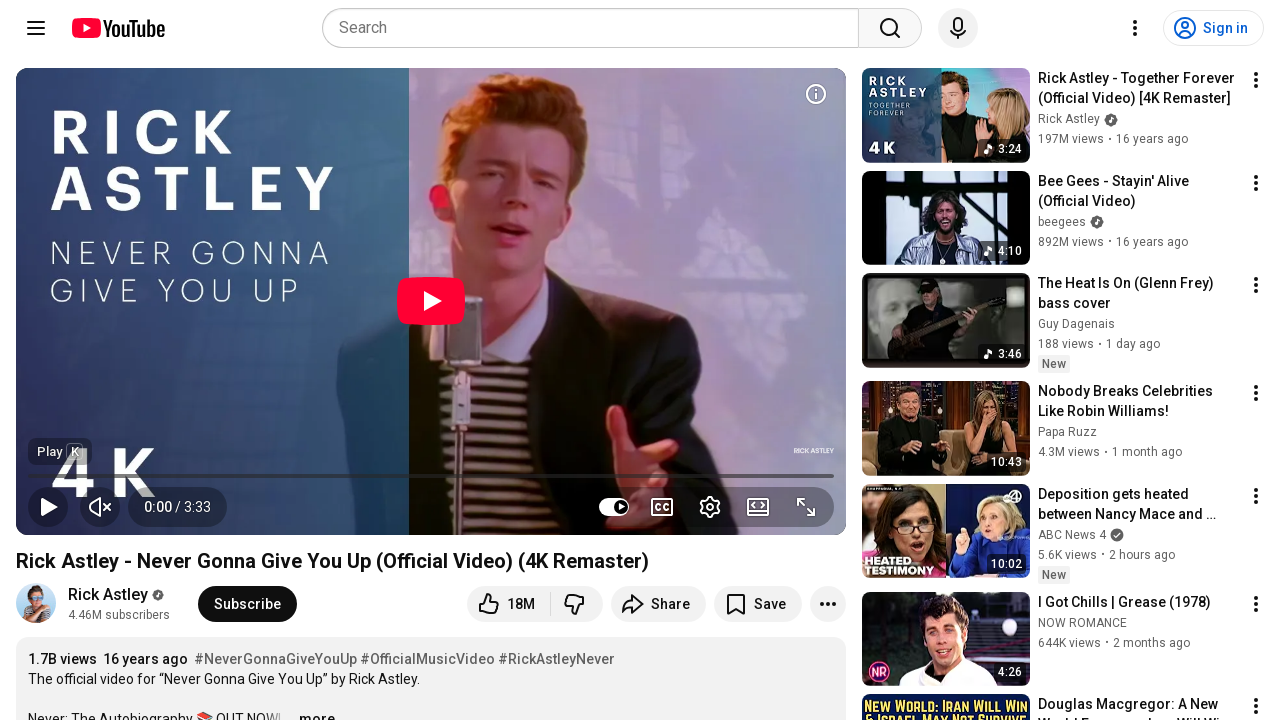

Pressed Space key to play/pause the video
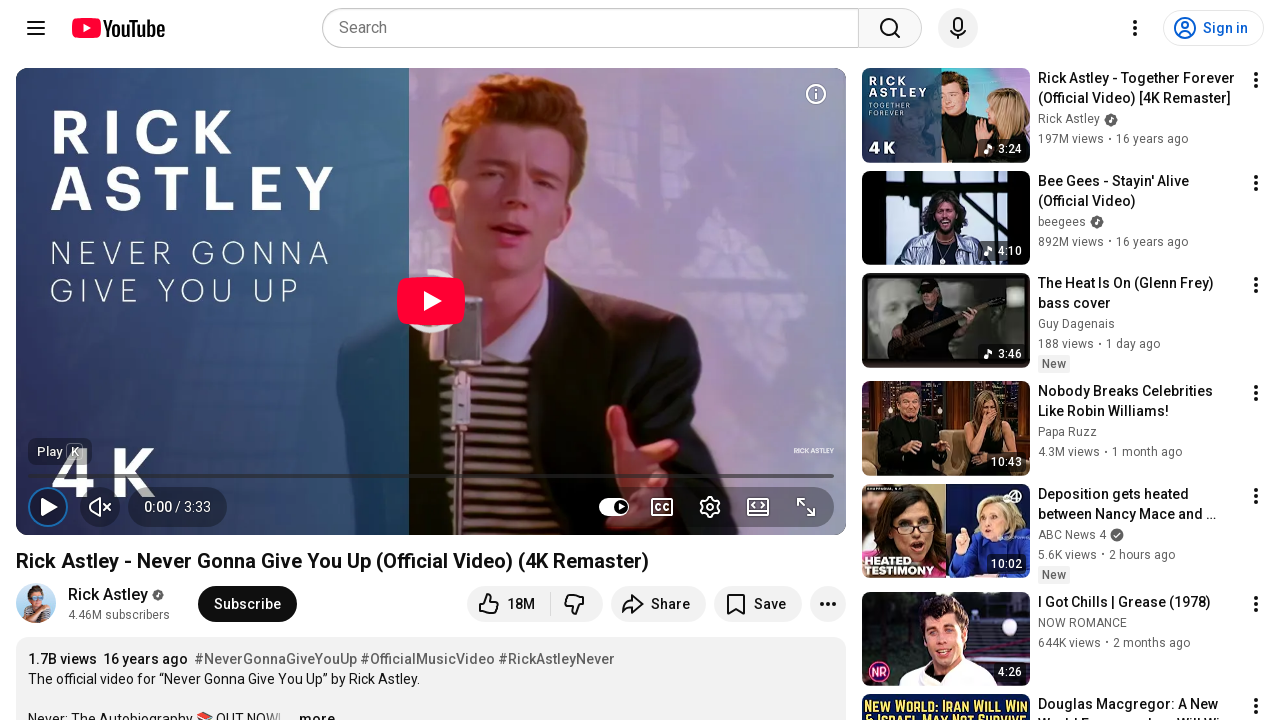

Waited for play/pause action to complete
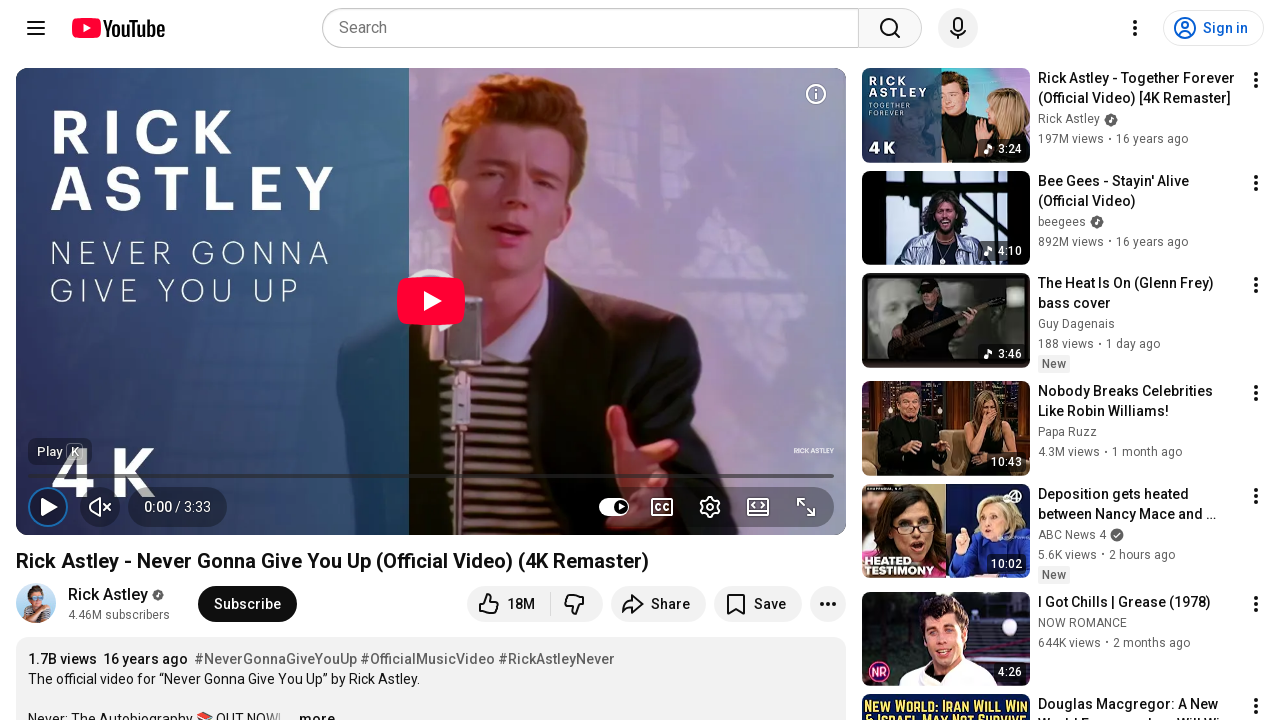

Video player state change confirmed
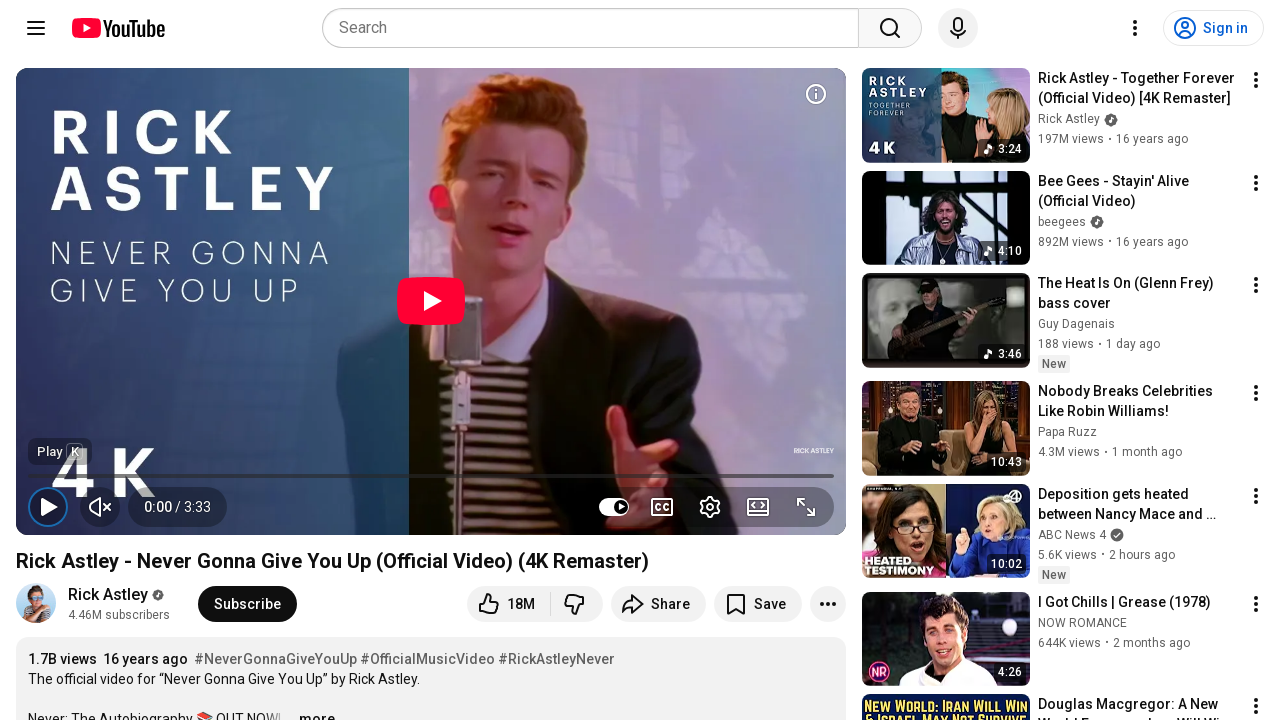

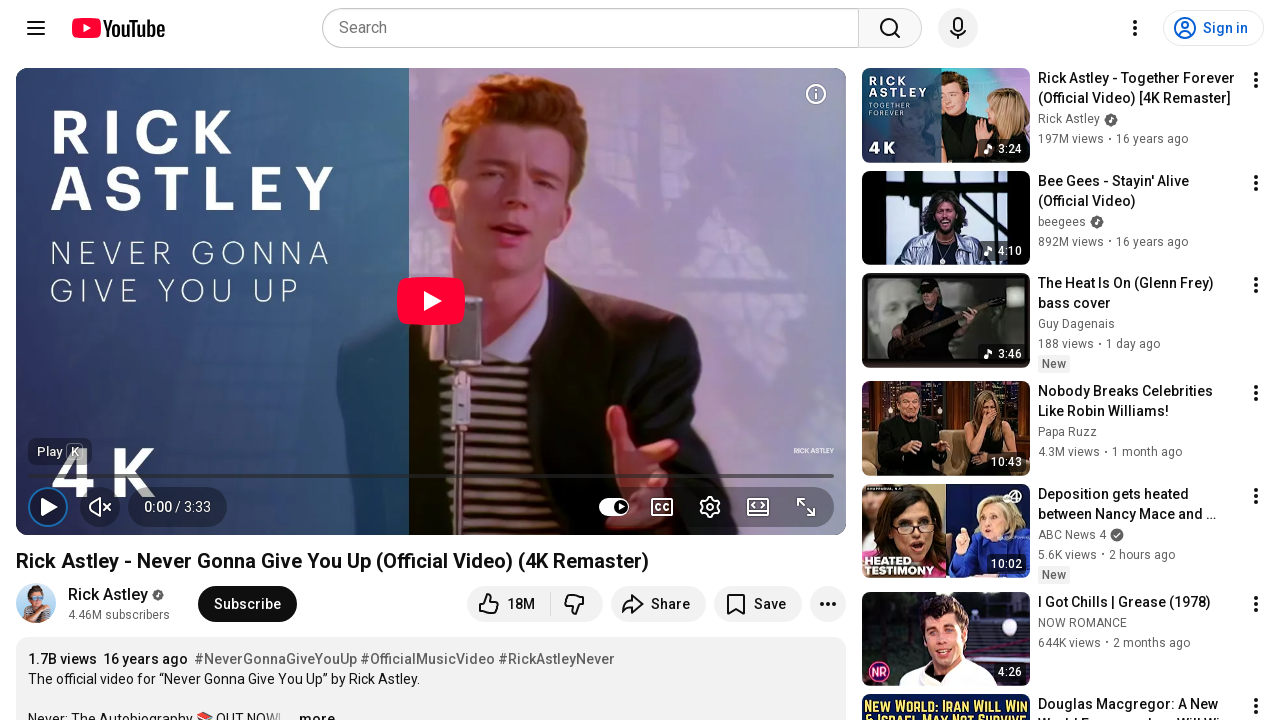